Tests checkbox functionality by verifying a Senior Citizen Discount checkbox is initially unchecked, clicking it, and verifying it becomes checked.

Starting URL: https://rahulshettyacademy.com/dropdownsPractise/

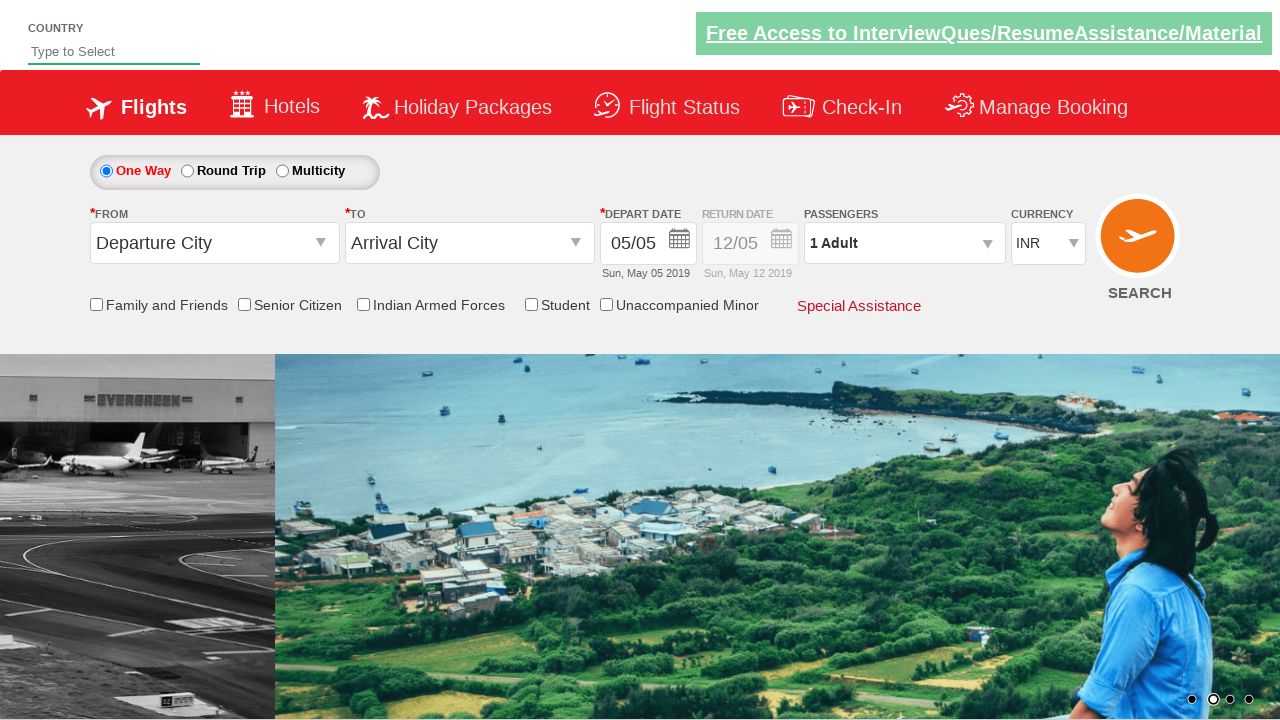

Located Senior Citizen Discount checkbox
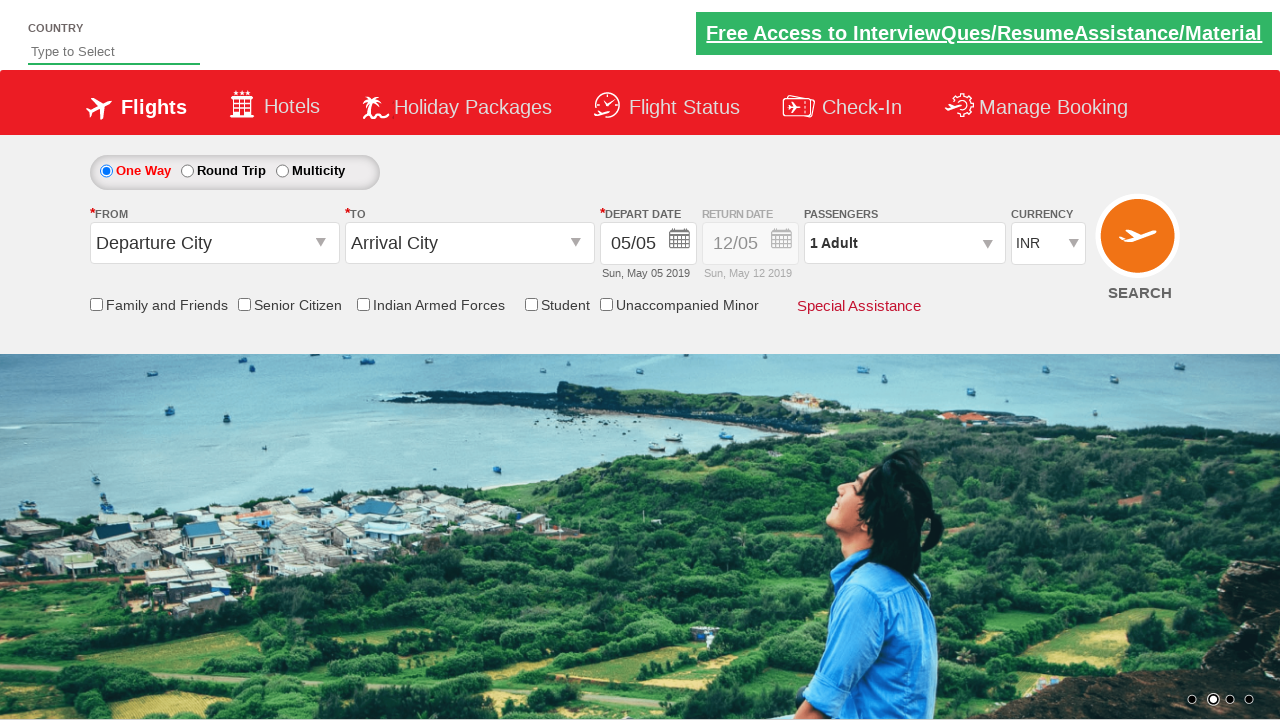

Verified Senior Citizen Discount checkbox is initially unchecked
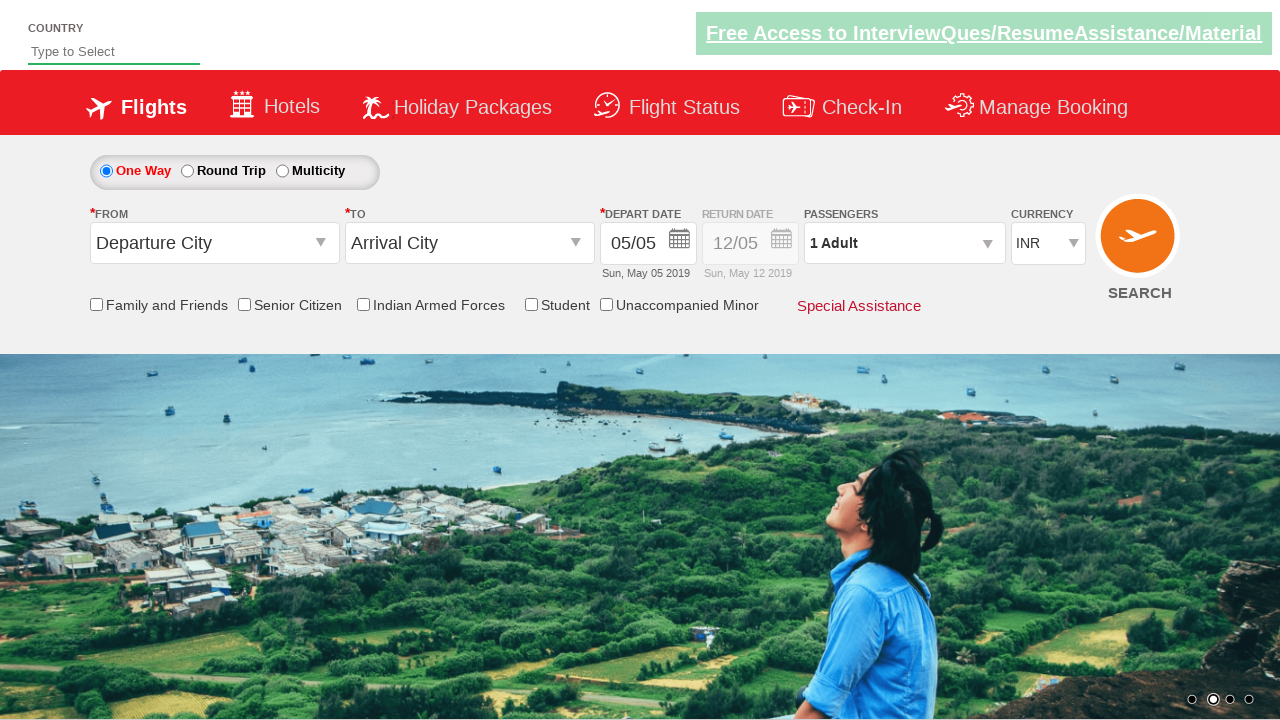

Clicked Senior Citizen Discount checkbox at (244, 304) on input[id*='SeniorCitizenDiscount']
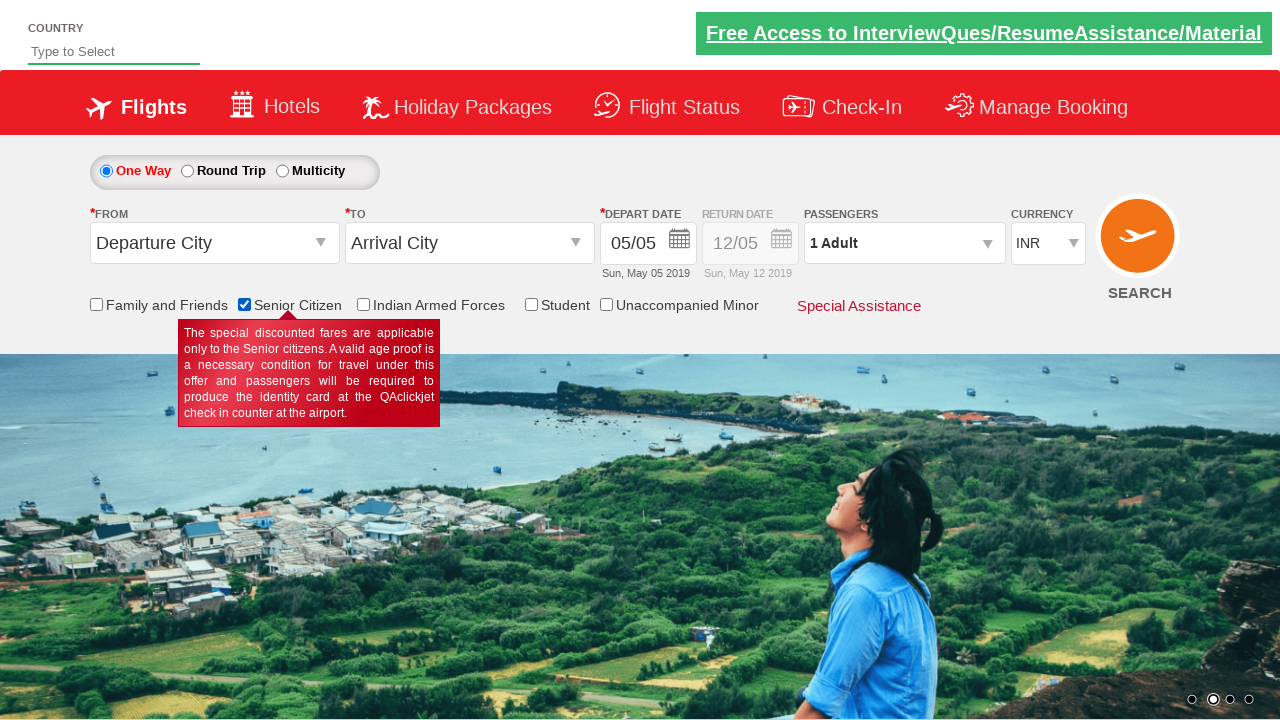

Verified Senior Citizen Discount checkbox is now checked
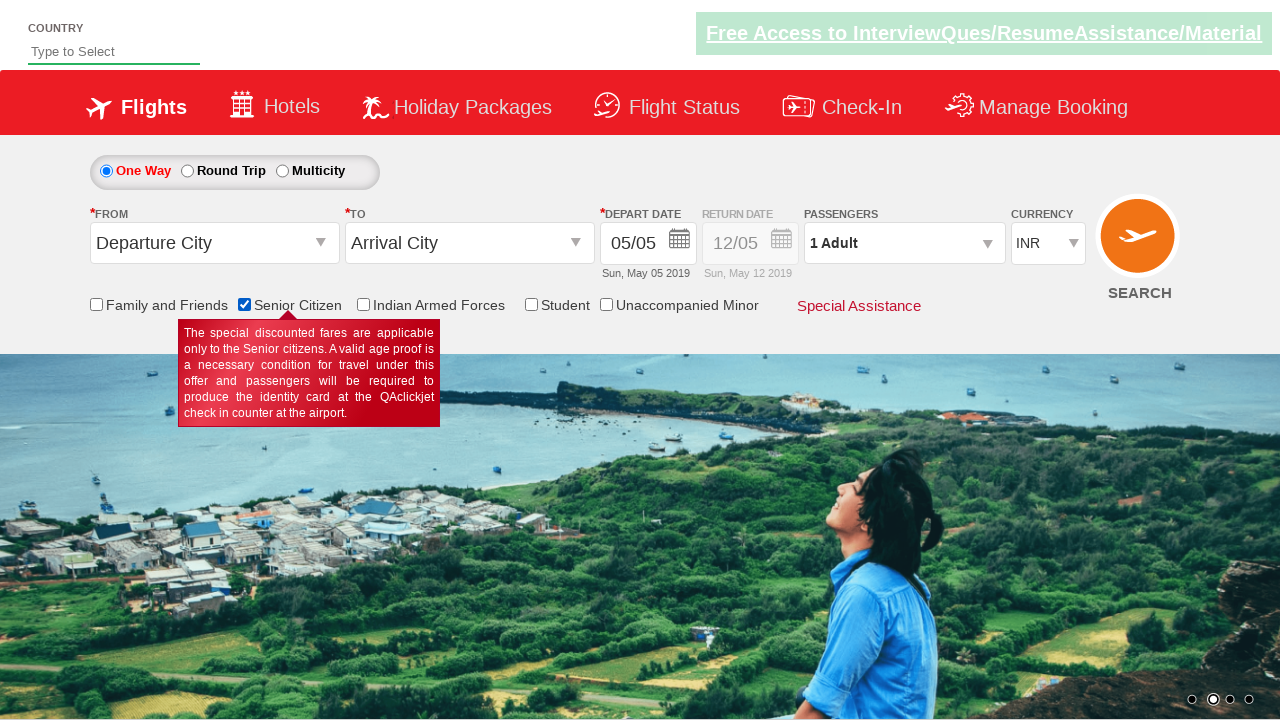

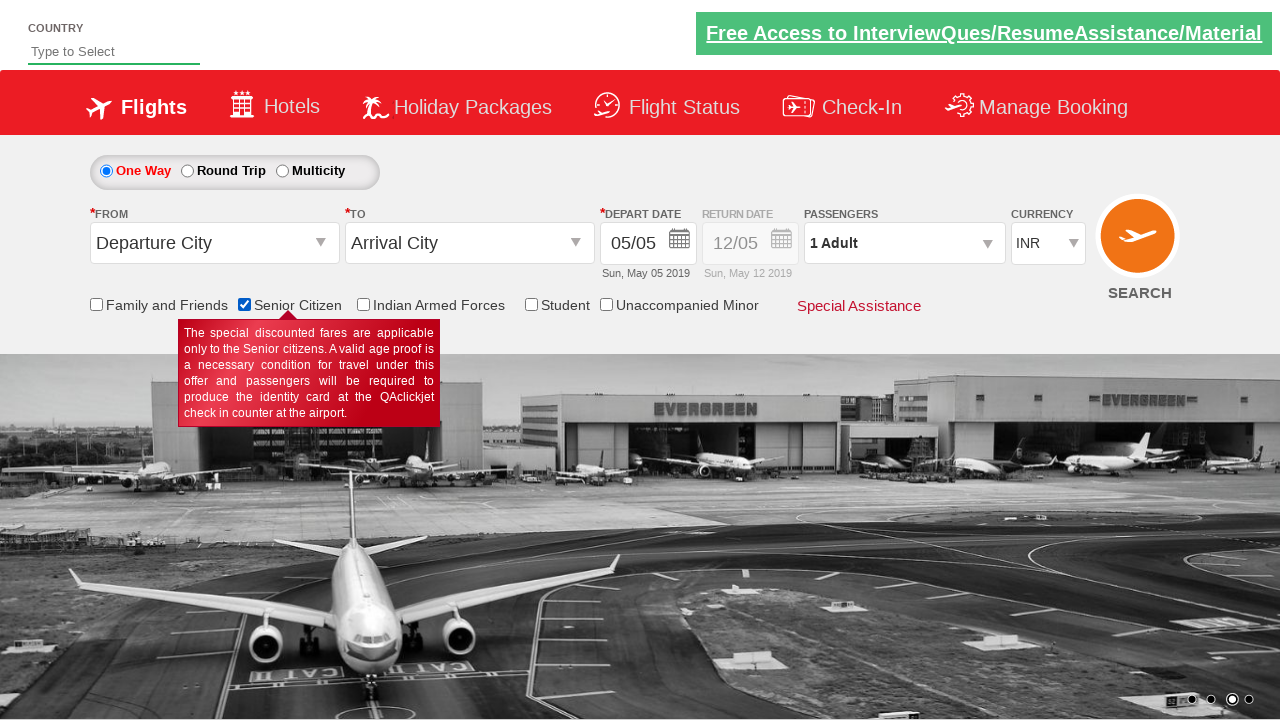